Tests the table filter functionality by entering "Rice" in the search field and verifying that all displayed results contain "Rice" in their name.

Starting URL: https://rahulshettyacademy.com/greenkart/#/offers

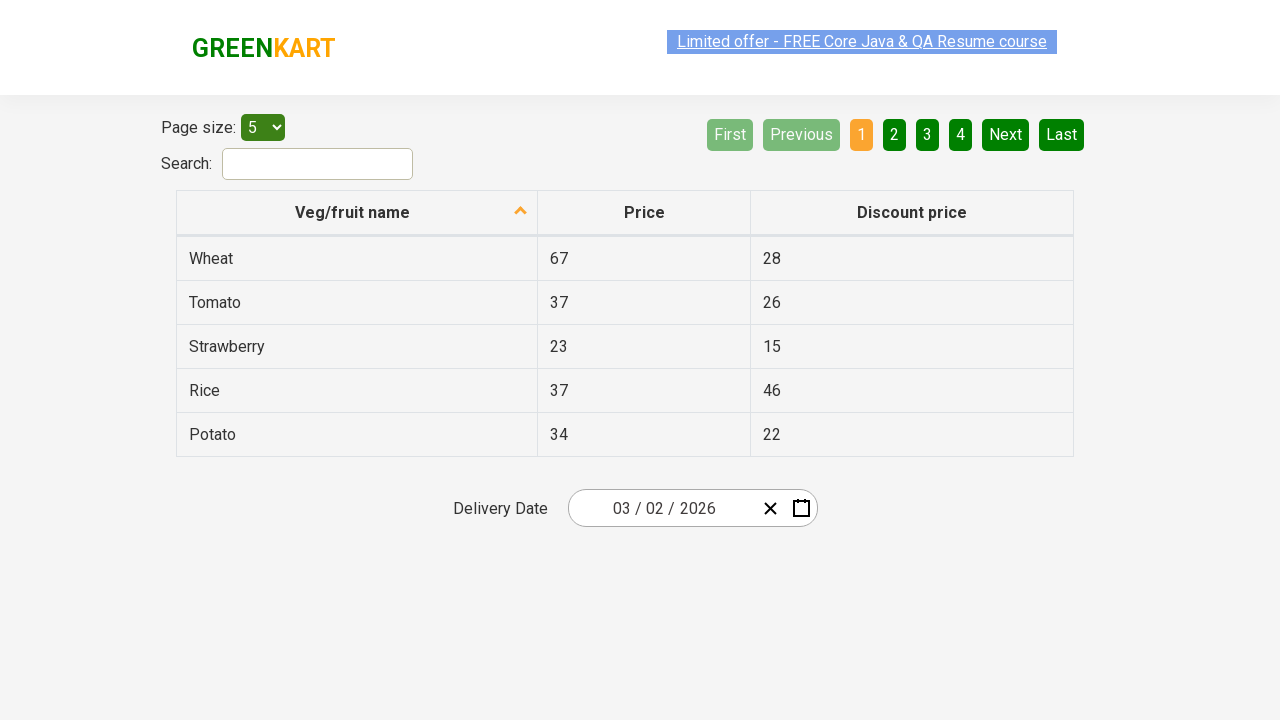

Entered 'Rice' in the search filter field on #search-field
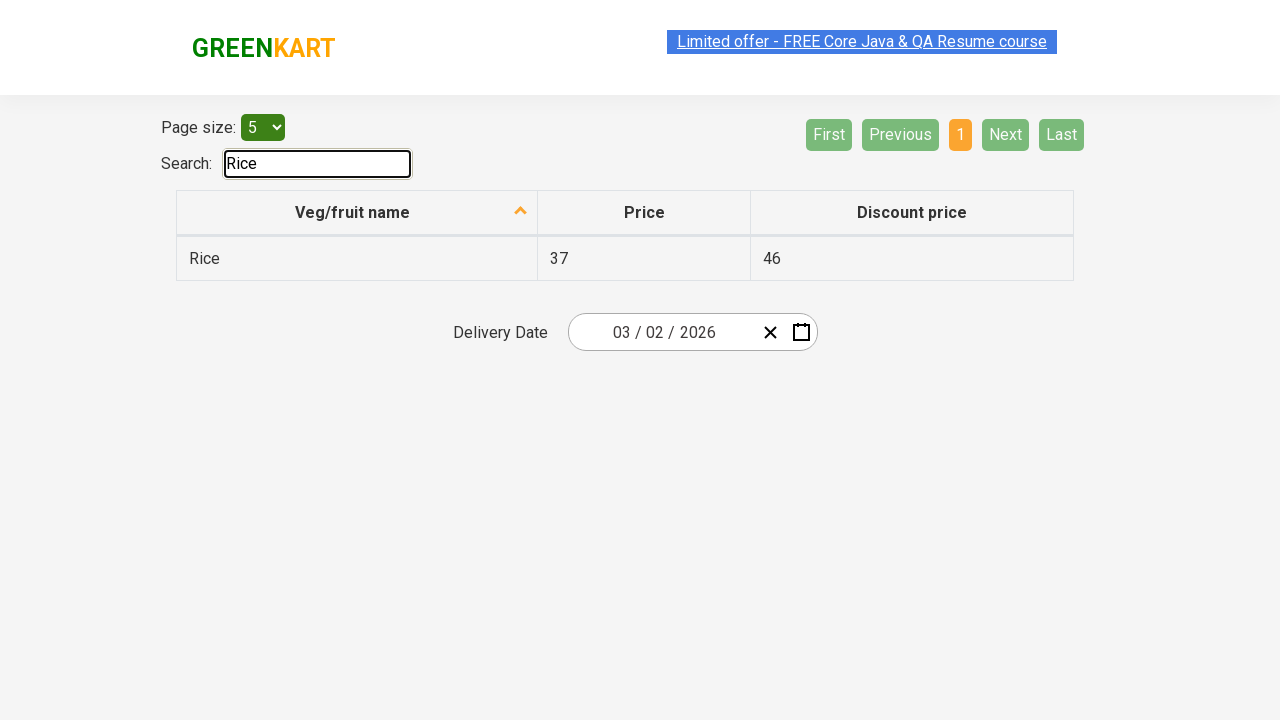

Waited for table to update with filtered results
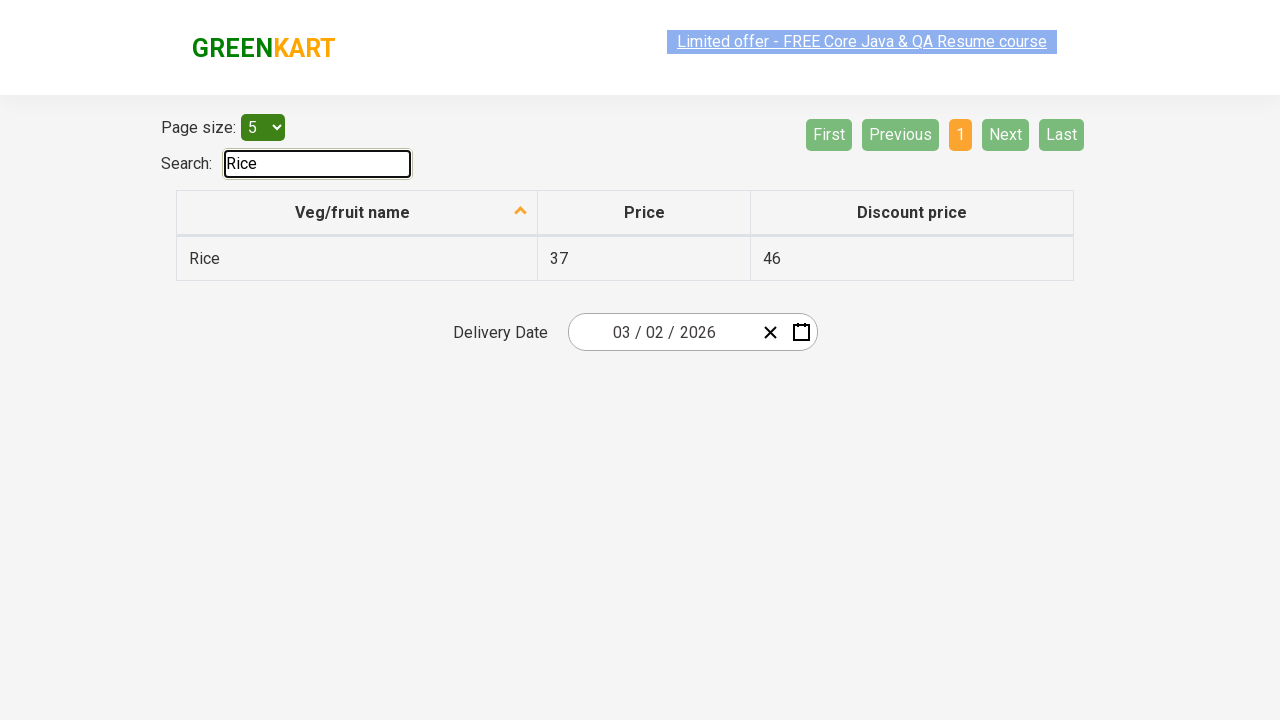

Retrieved all vegetable names from the first column
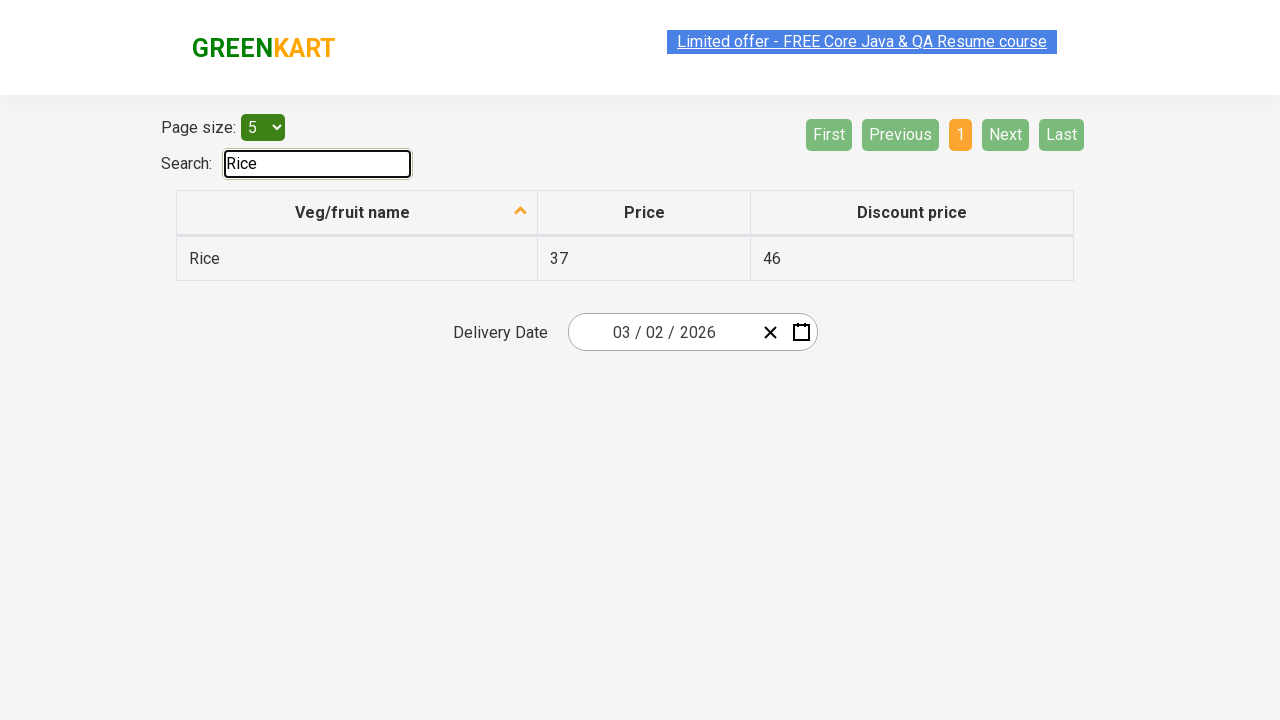

Verified that 'Rice' contains 'Rice'
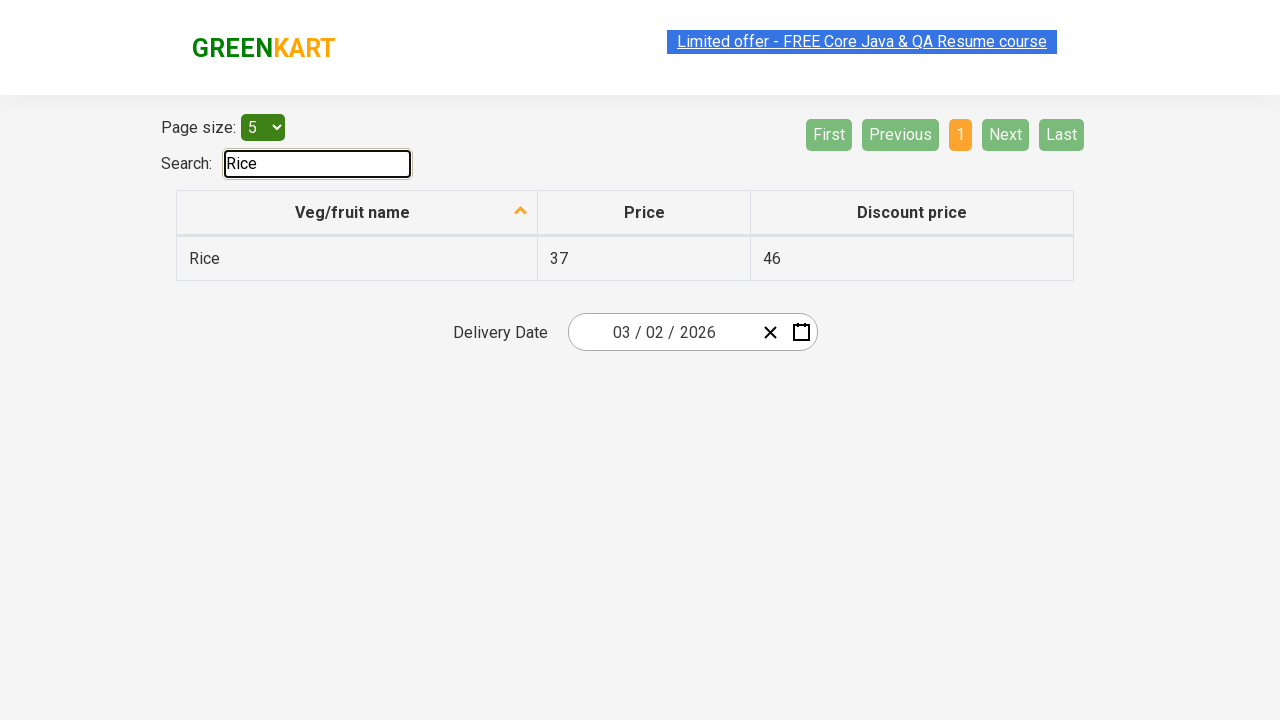

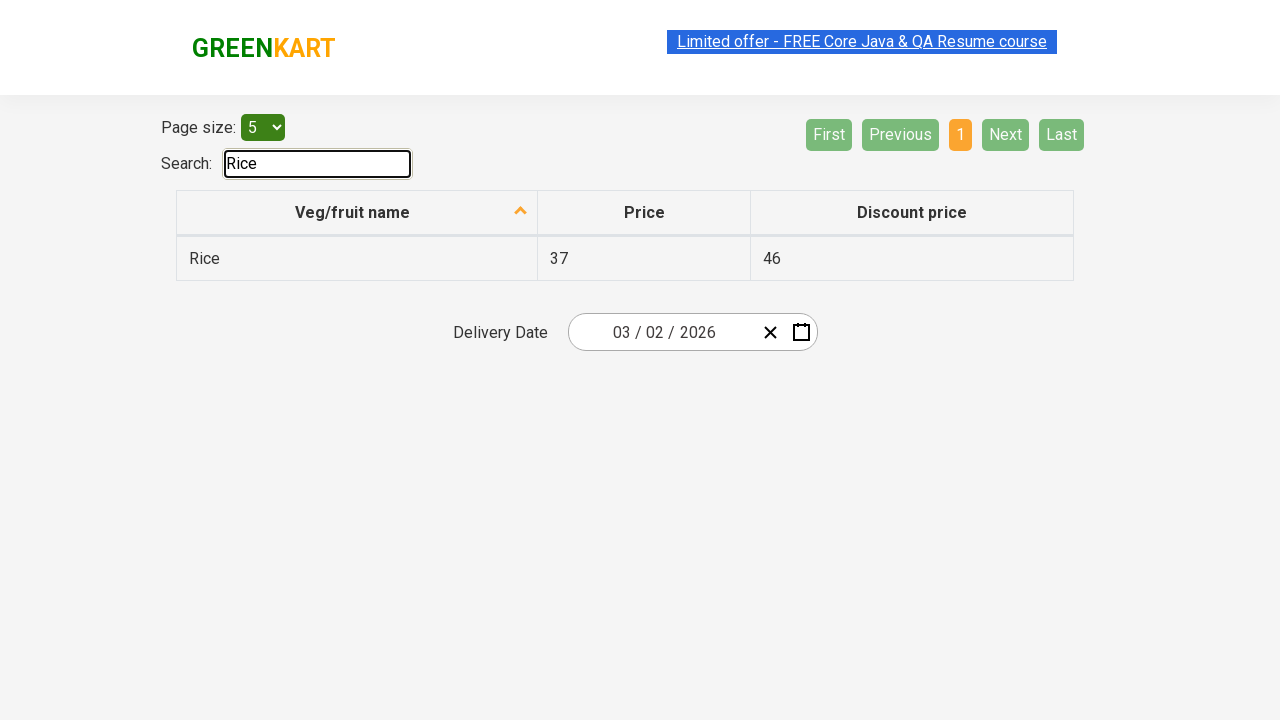